Tests dropdown selection functionality on a registration page by selecting an option from the Skills dropdown

Starting URL: https://demo.automationtesting.in/Register.html

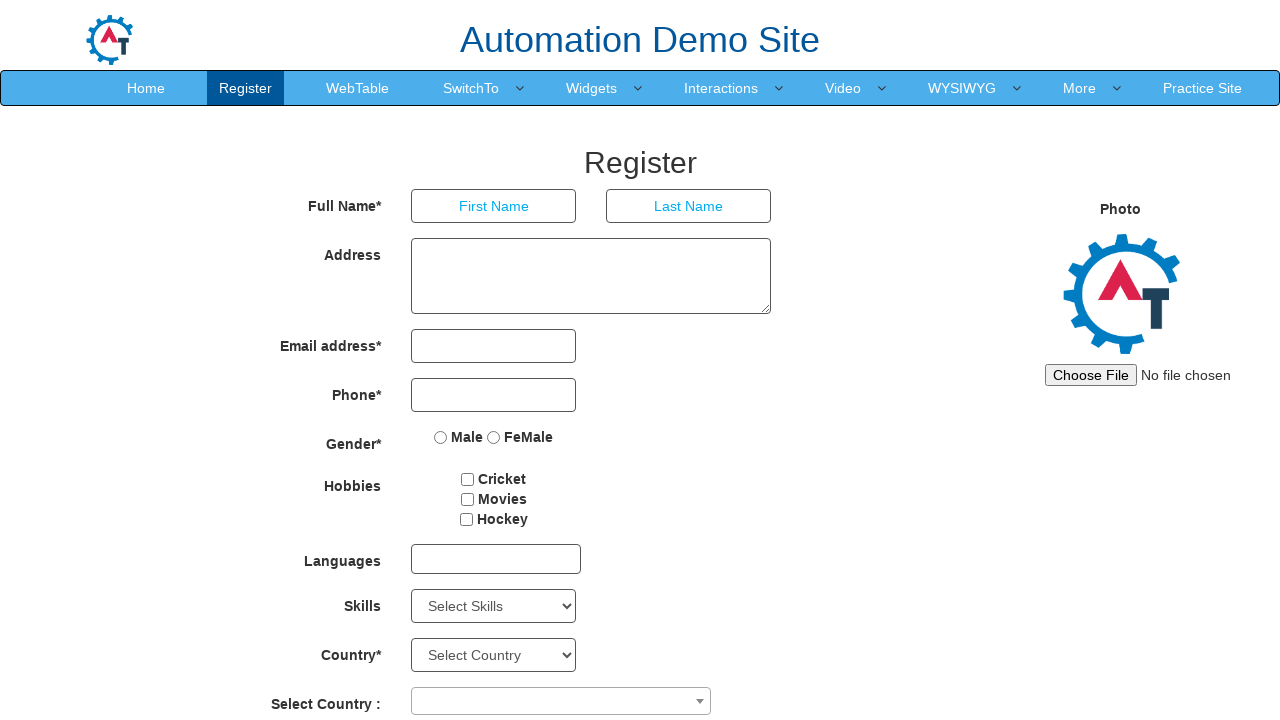

Navigated to registration page
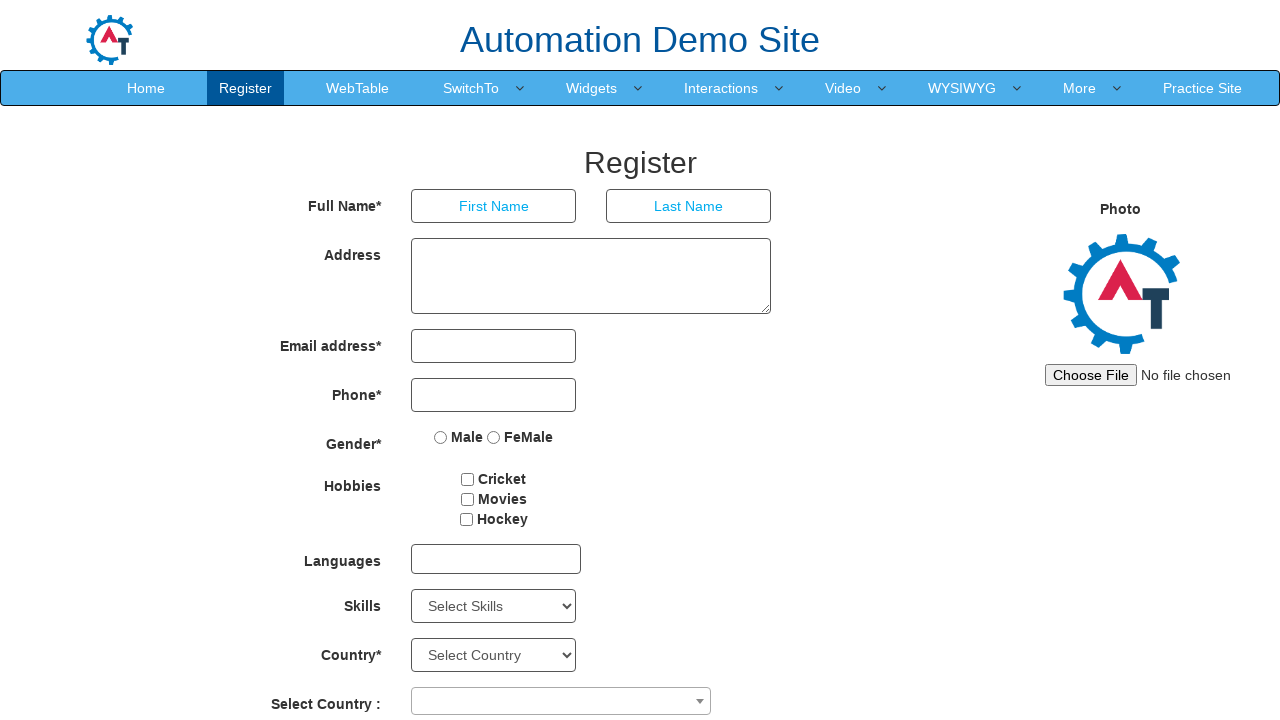

Selected 'Android' from the Skills dropdown on //select[@id="Skills"]
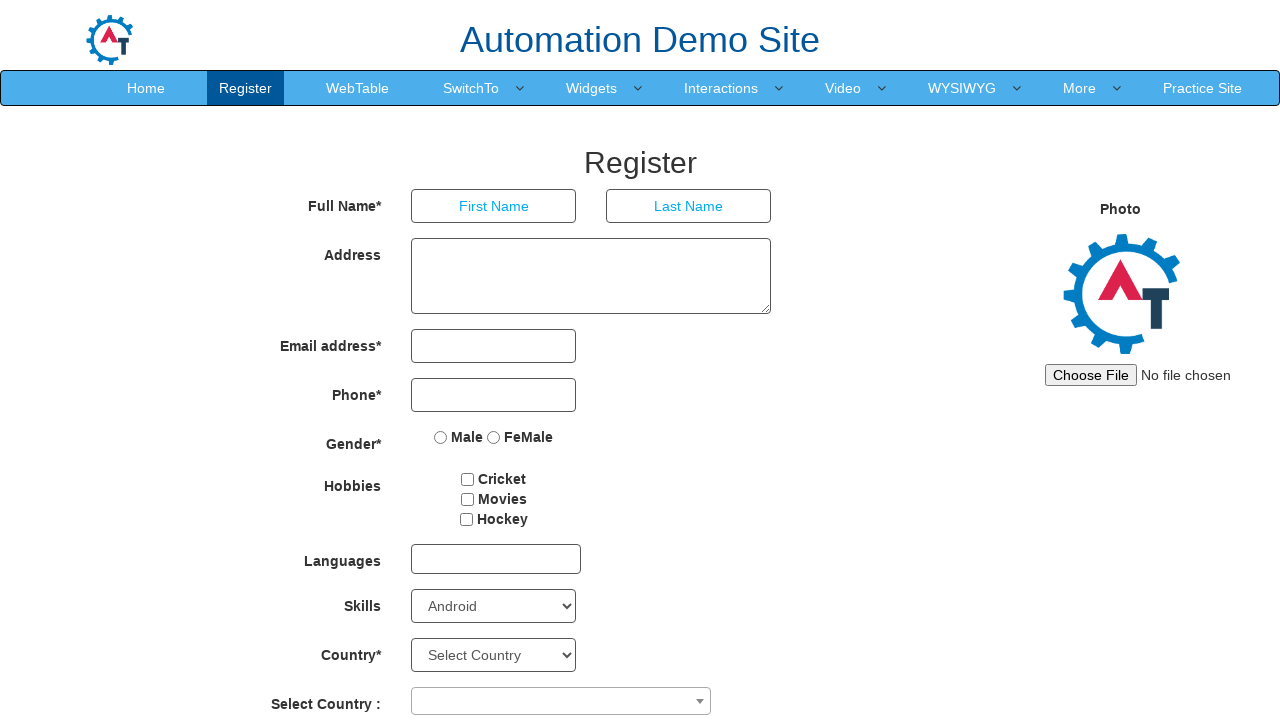

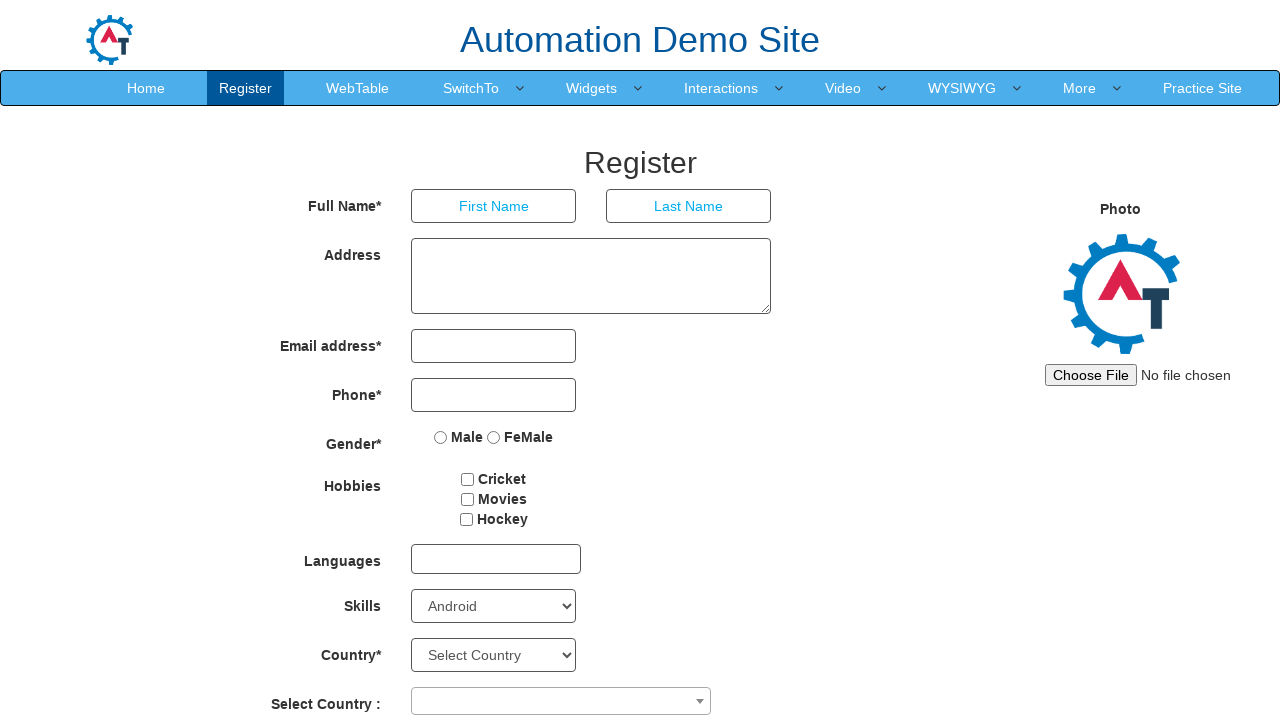